Navigates to DemoQA homepage and clicks on the Alerts tab to access alerts functionality

Starting URL: https://demoqa.com/

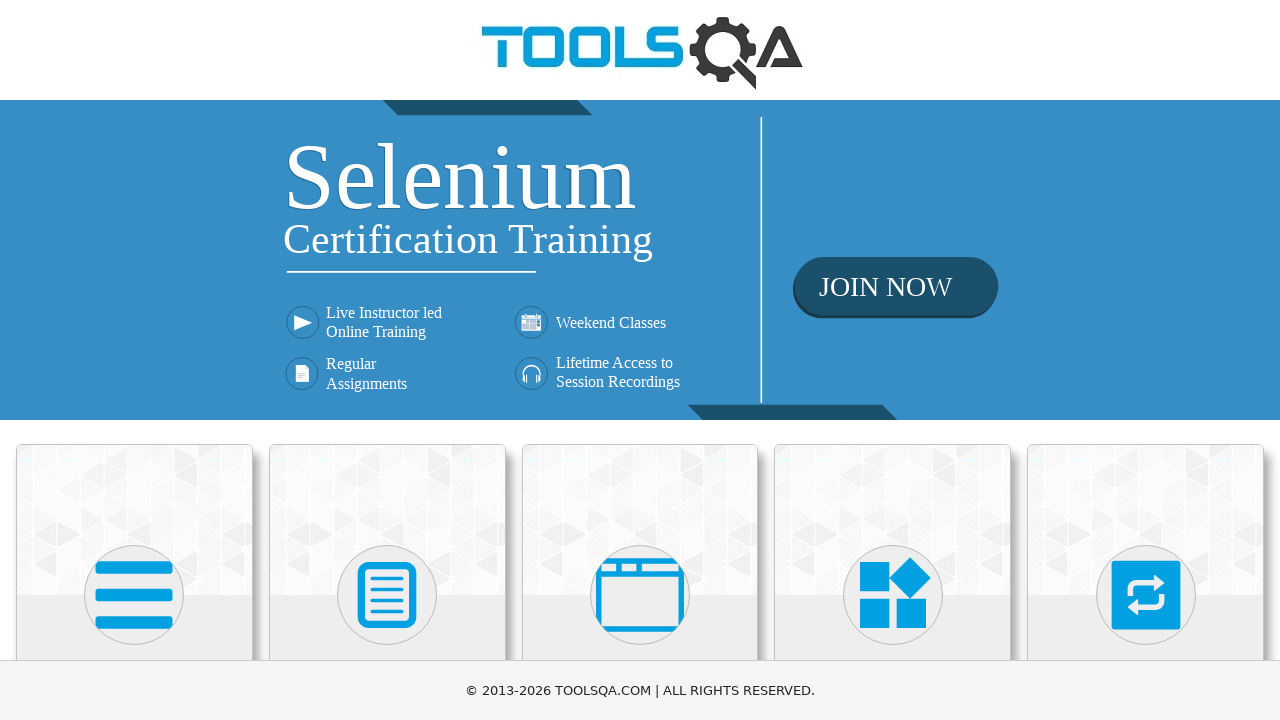

DemoQA homepage loaded and DOM content ready
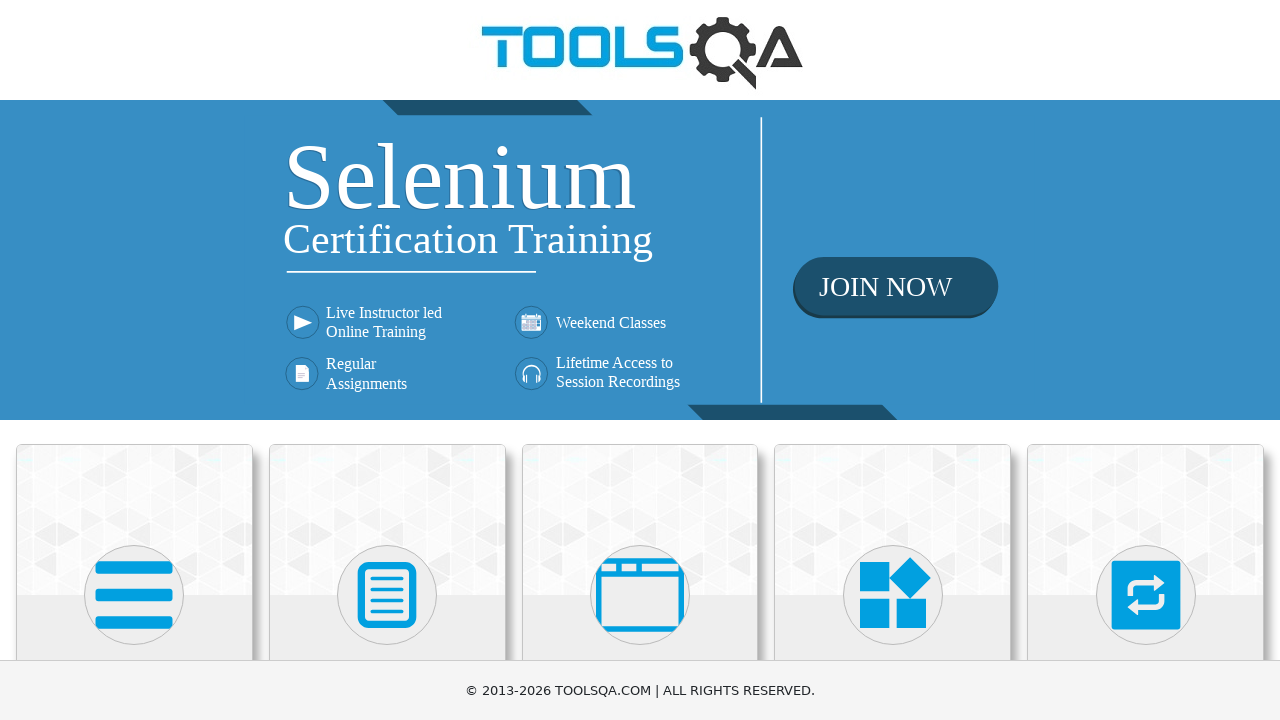

Clicked on the Alerts tab to access alerts functionality at (640, 360) on internal:text="Alerts"i
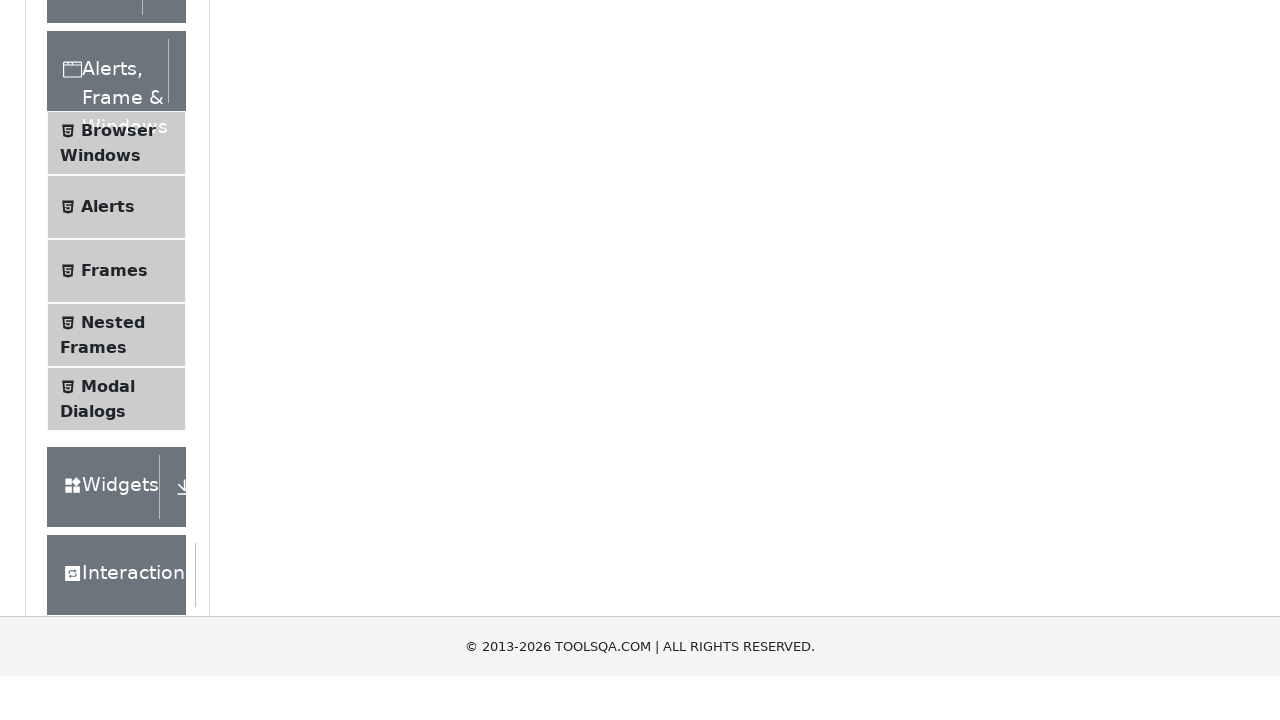

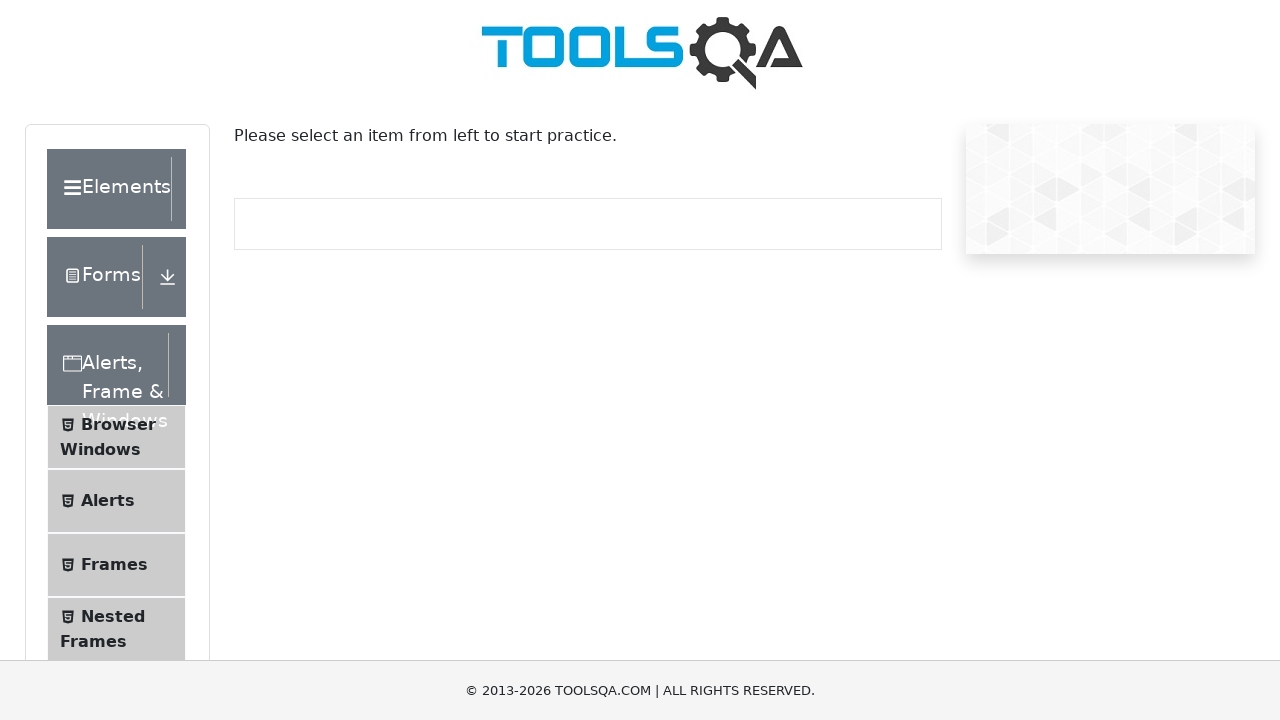